Navigates to GeeksforGeeks homepage and verifies that the page loads with navigation links present

Starting URL: https://www.geeksforgeeks.org/

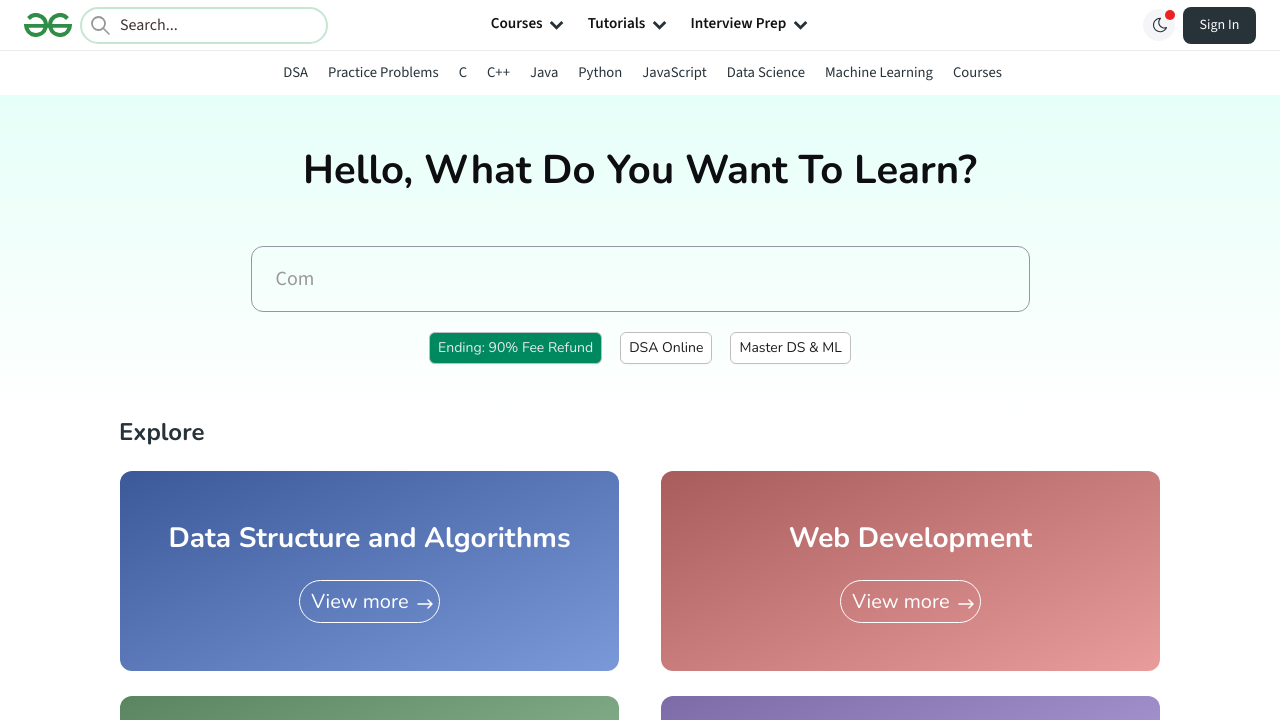

Navigated to GeeksforGeeks homepage
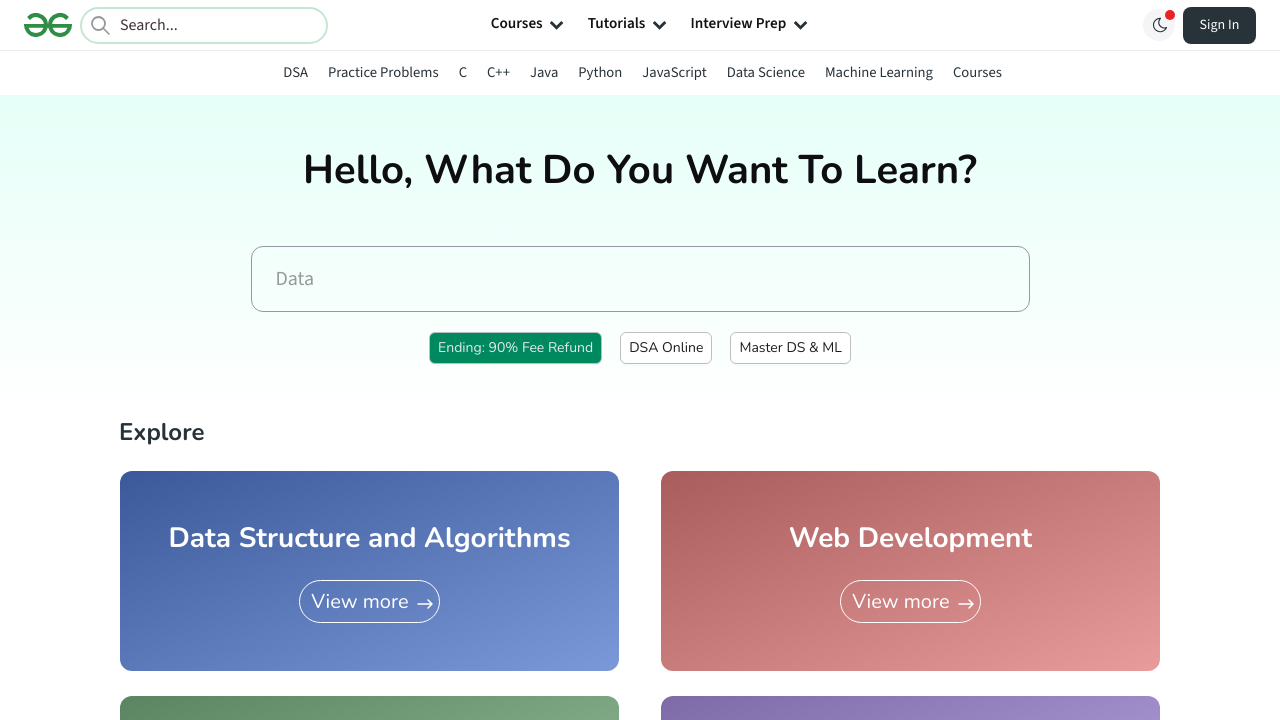

Navigation links loaded on the page
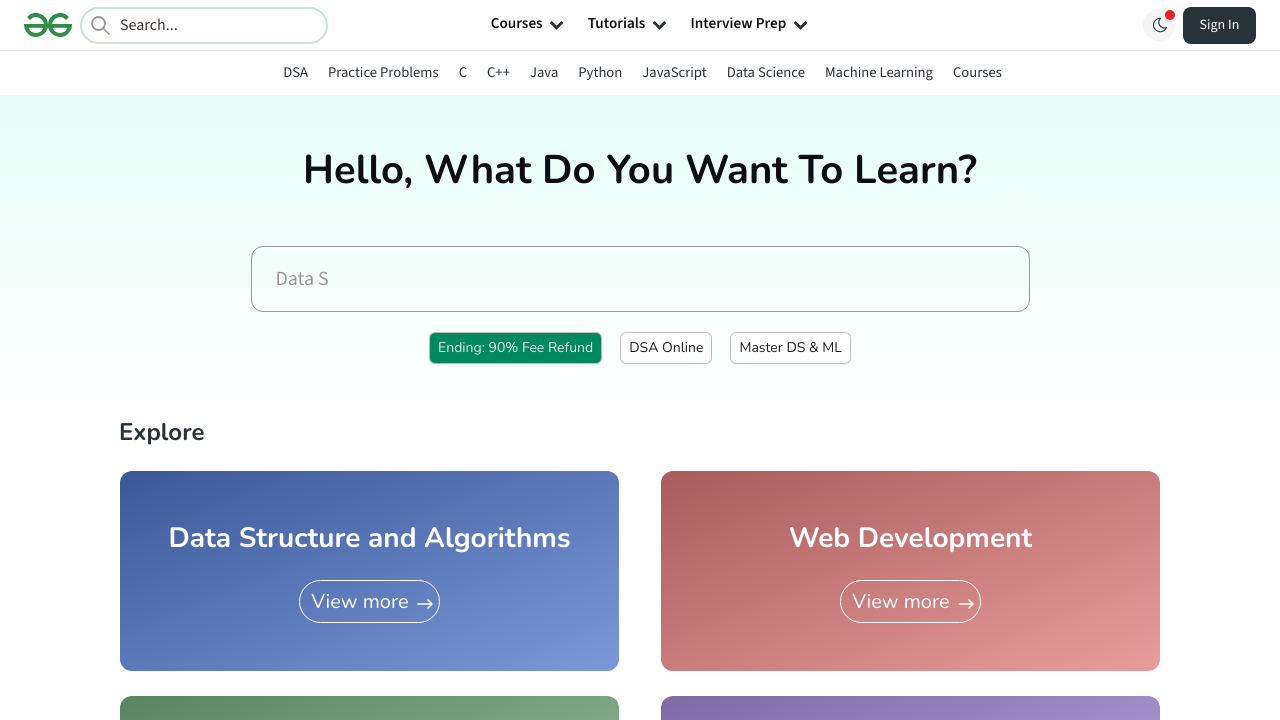

Verified that 88 navigation links are present on the page
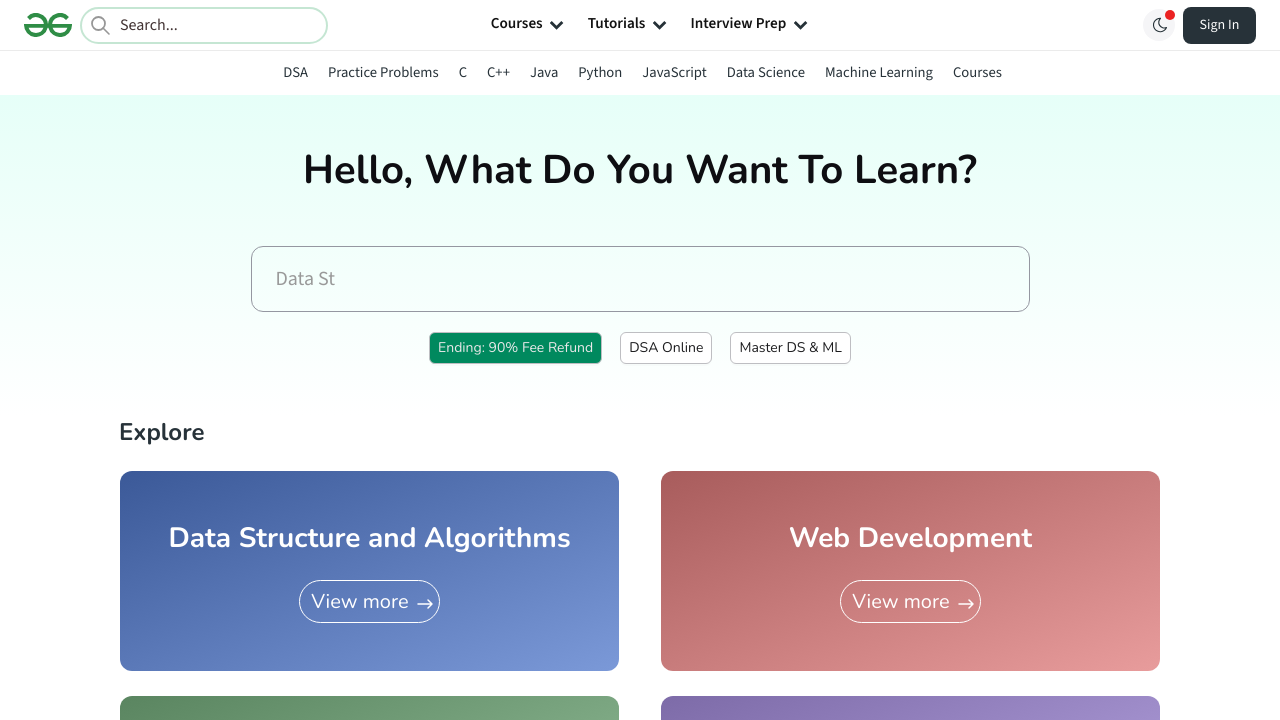

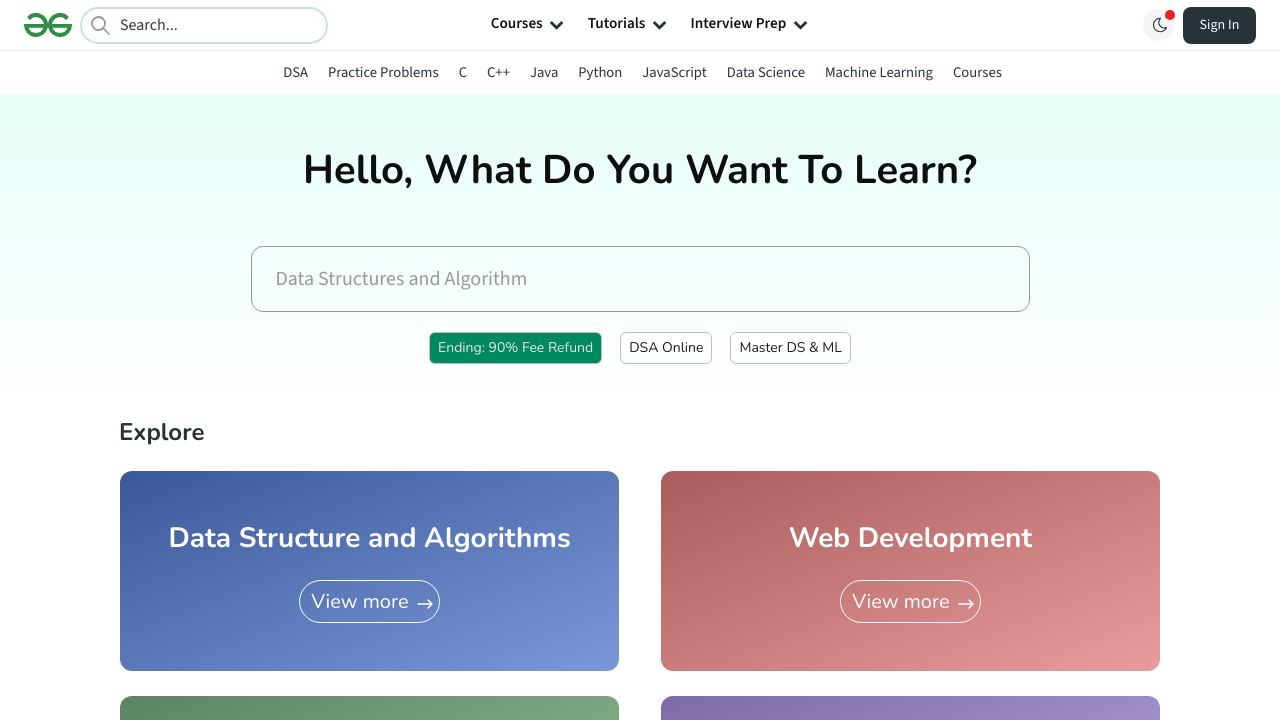